Tests checkbox interaction on a practice automation site by locating all checkboxes and clicking the second checkbox in the list.

Starting URL: https://testautomationpractice.blogspot.com/

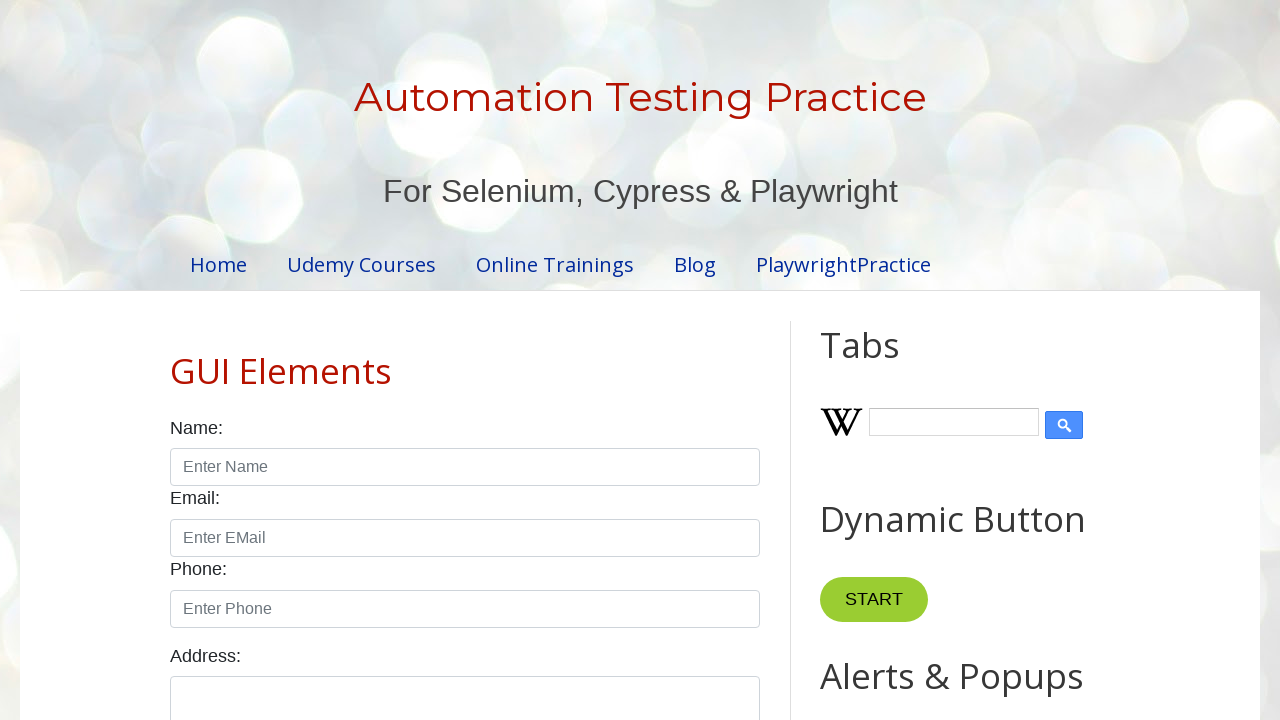

Waited for checkboxes to load on the practice automation site
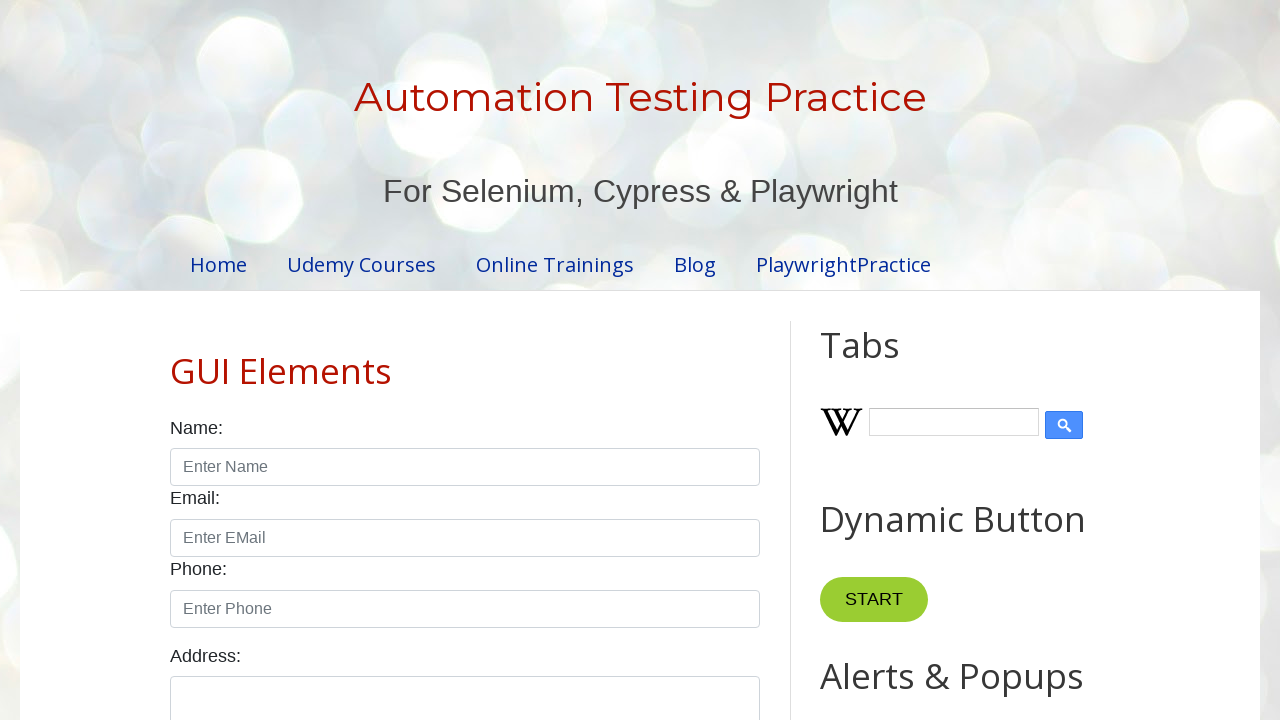

Located all checkboxes with class 'form-check-input'
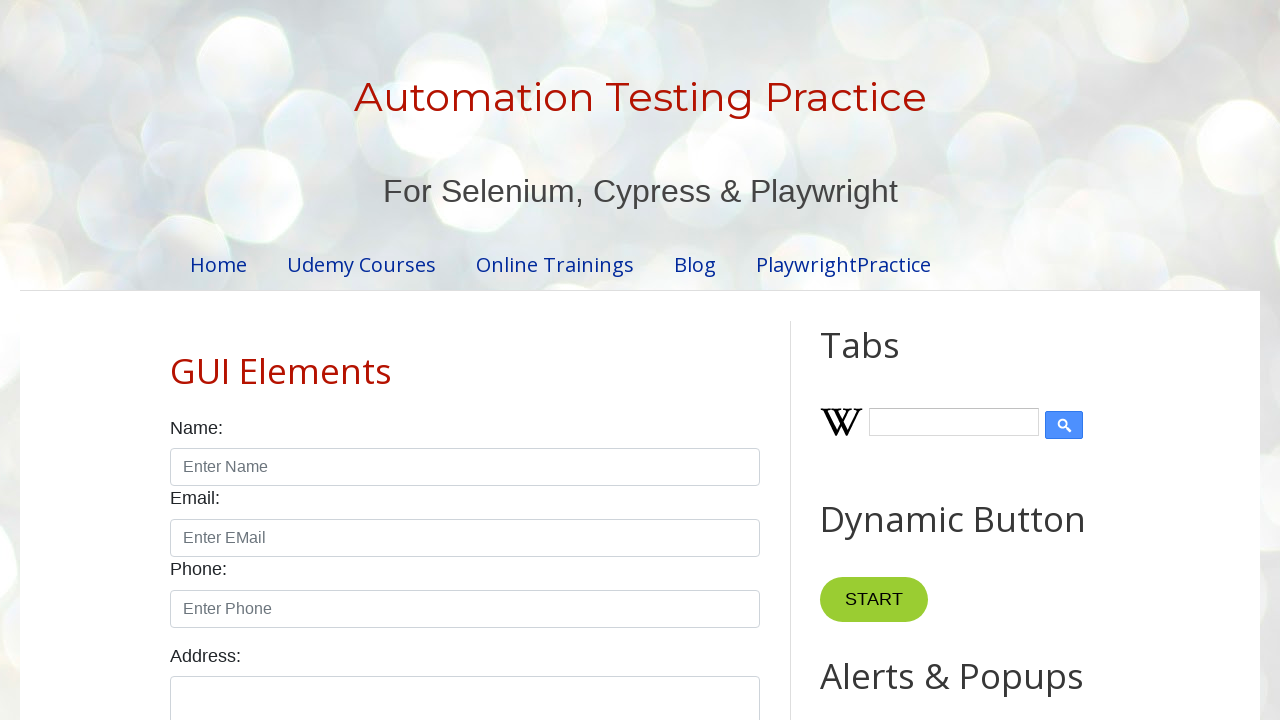

Clicked the second checkbox in the list at (272, 360) on input.form-check-input[type='checkbox'] >> nth=1
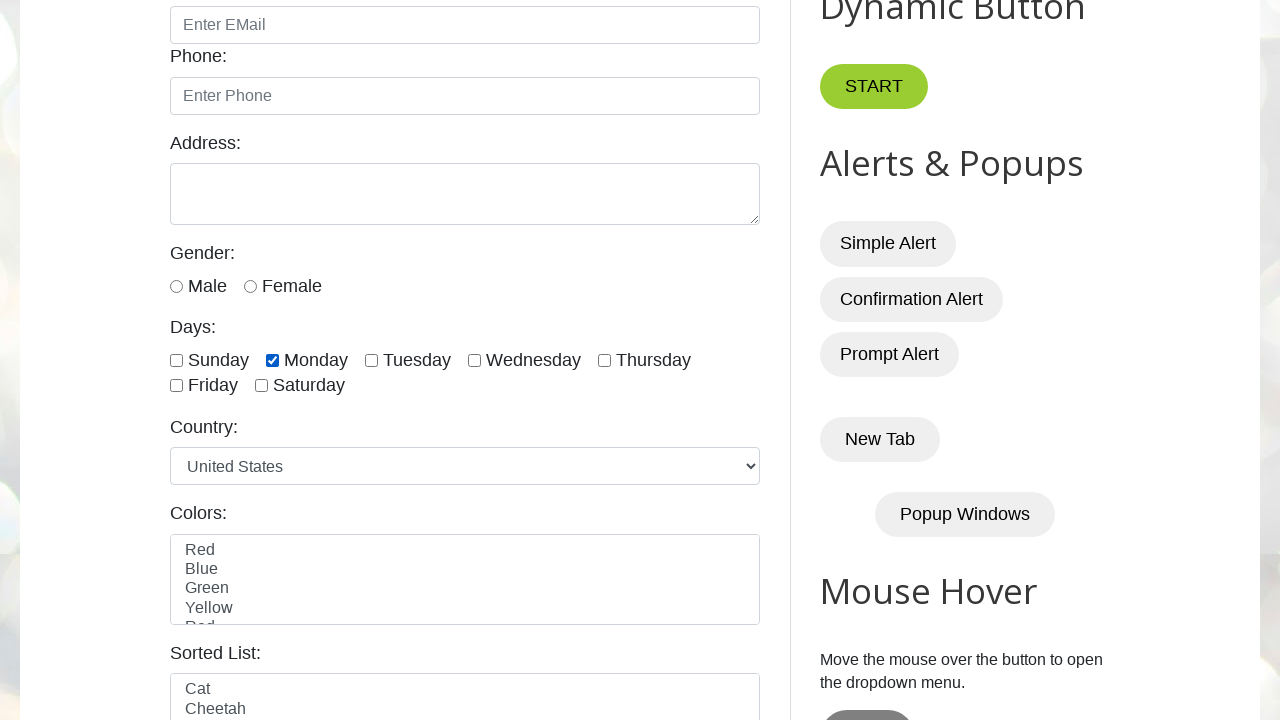

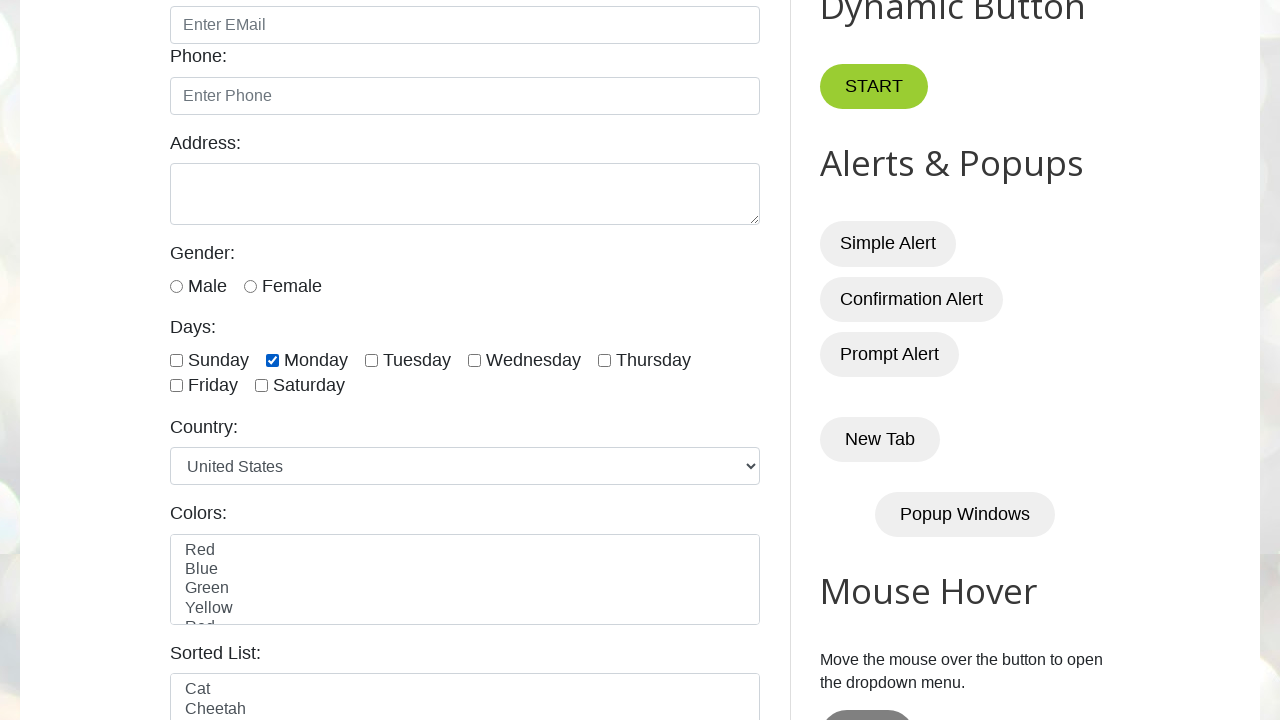